Tests drag and drop functionality by dragging element A to element B's position and verifying that the text in column B changes to 'A'

Starting URL: https://the-internet.herokuapp.com/drag_and_drop

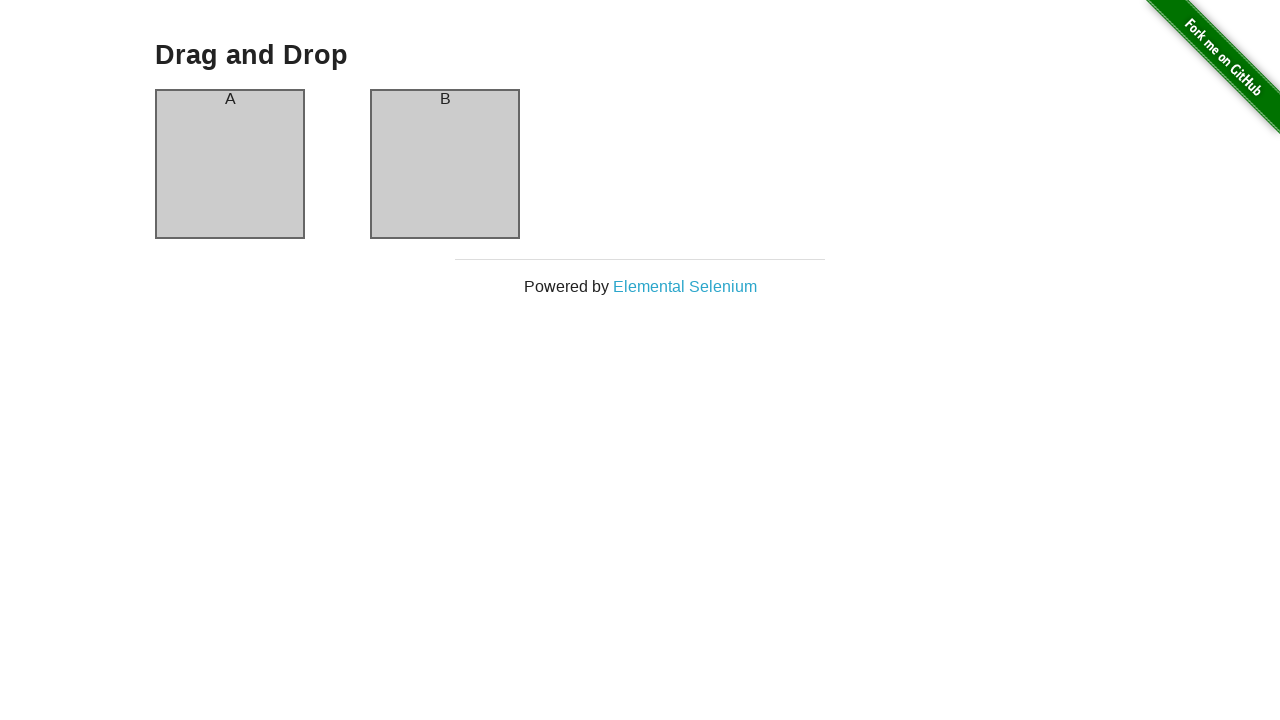

Waited for column A to be visible
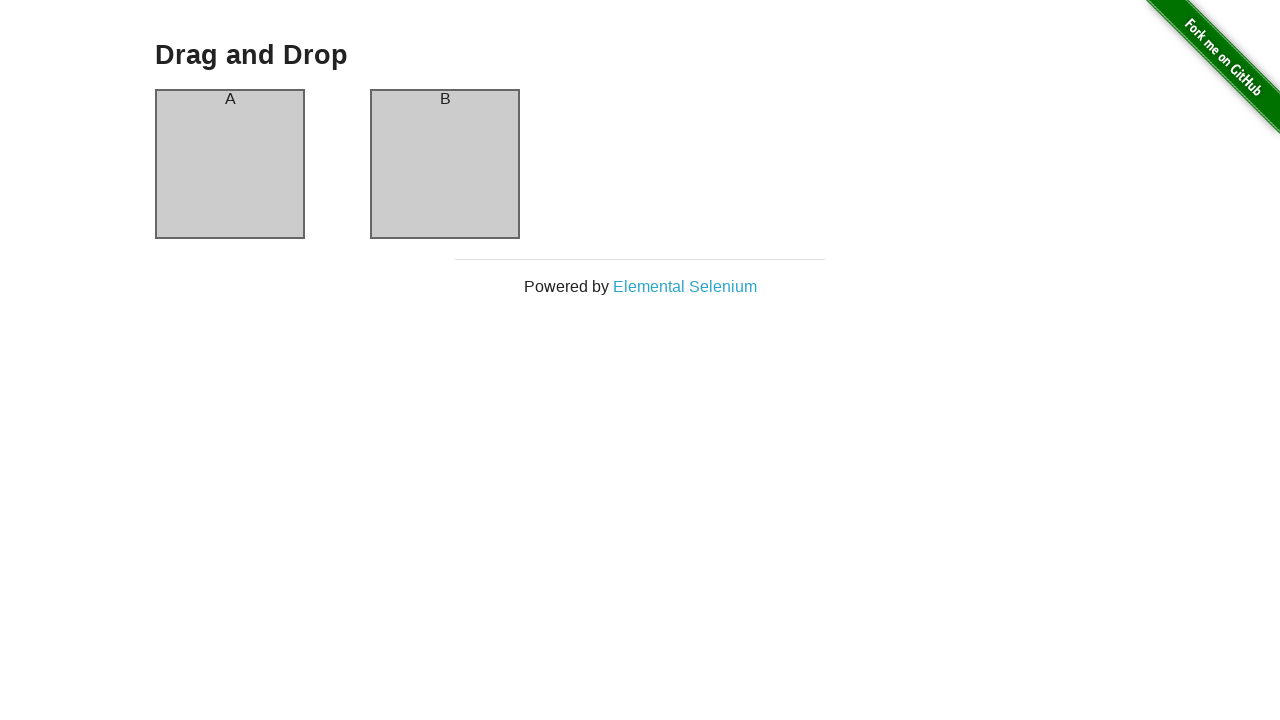

Waited for column B to be visible
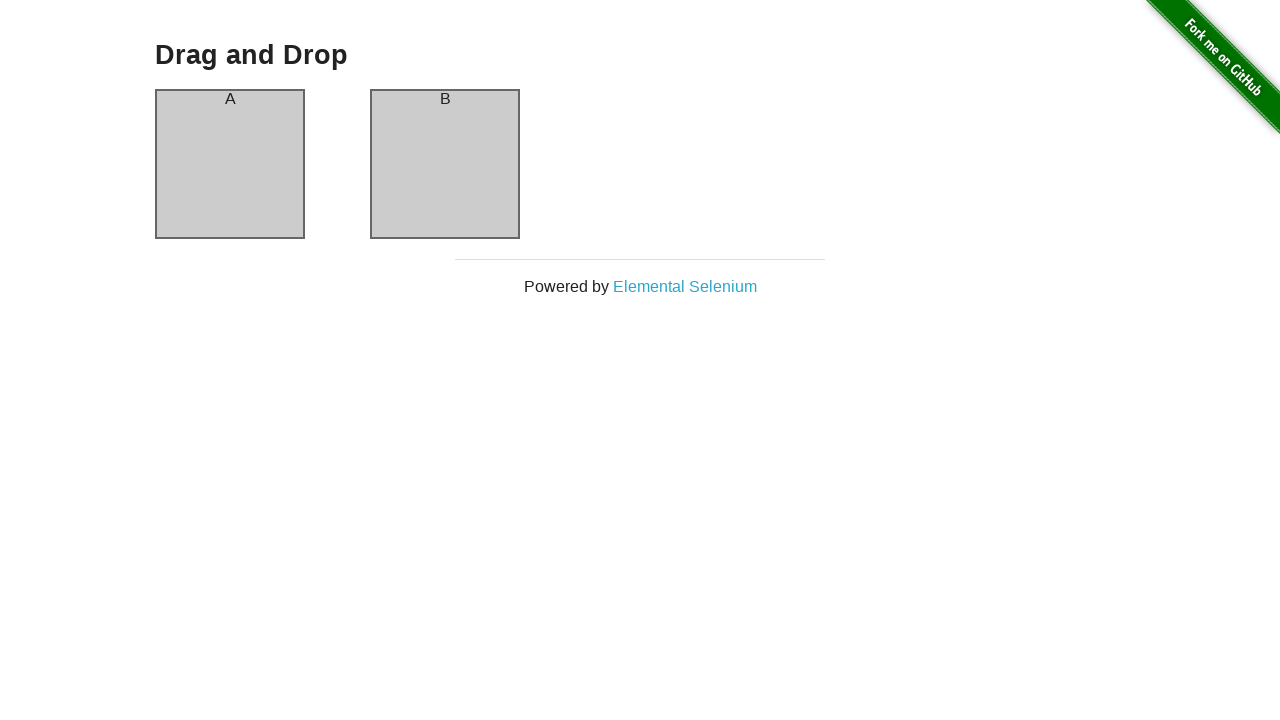

Located column A element
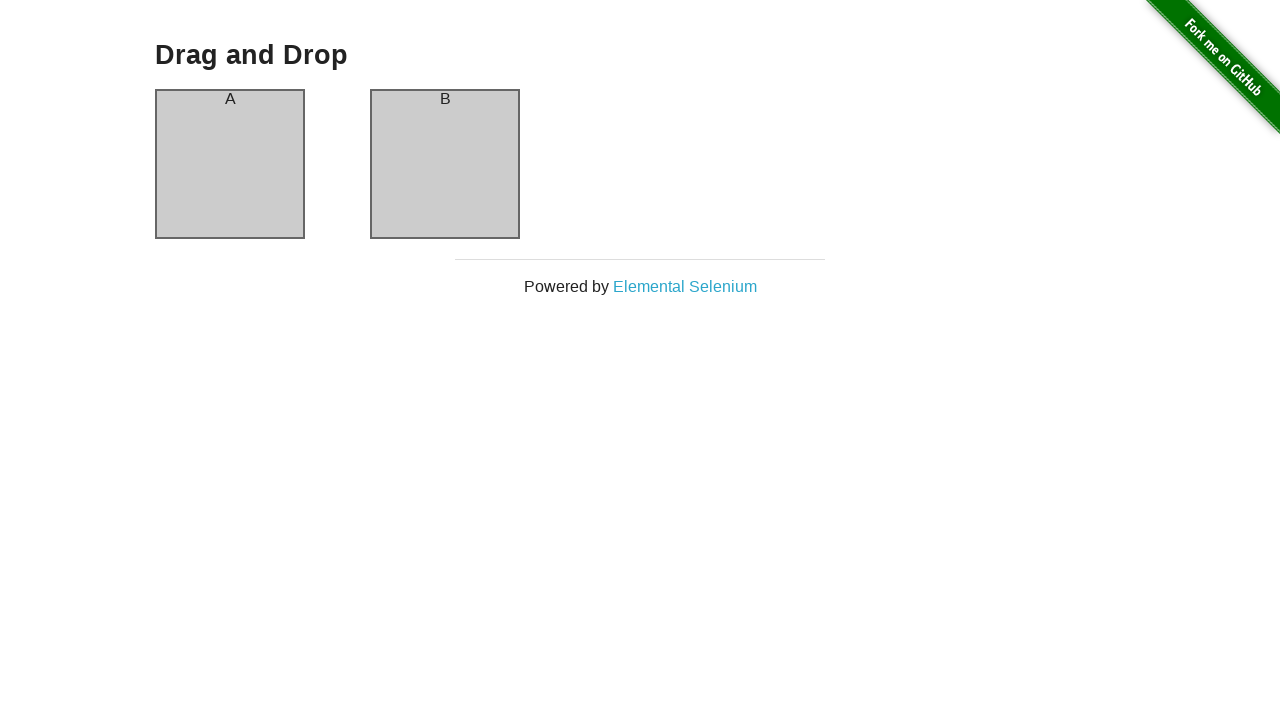

Located column B element
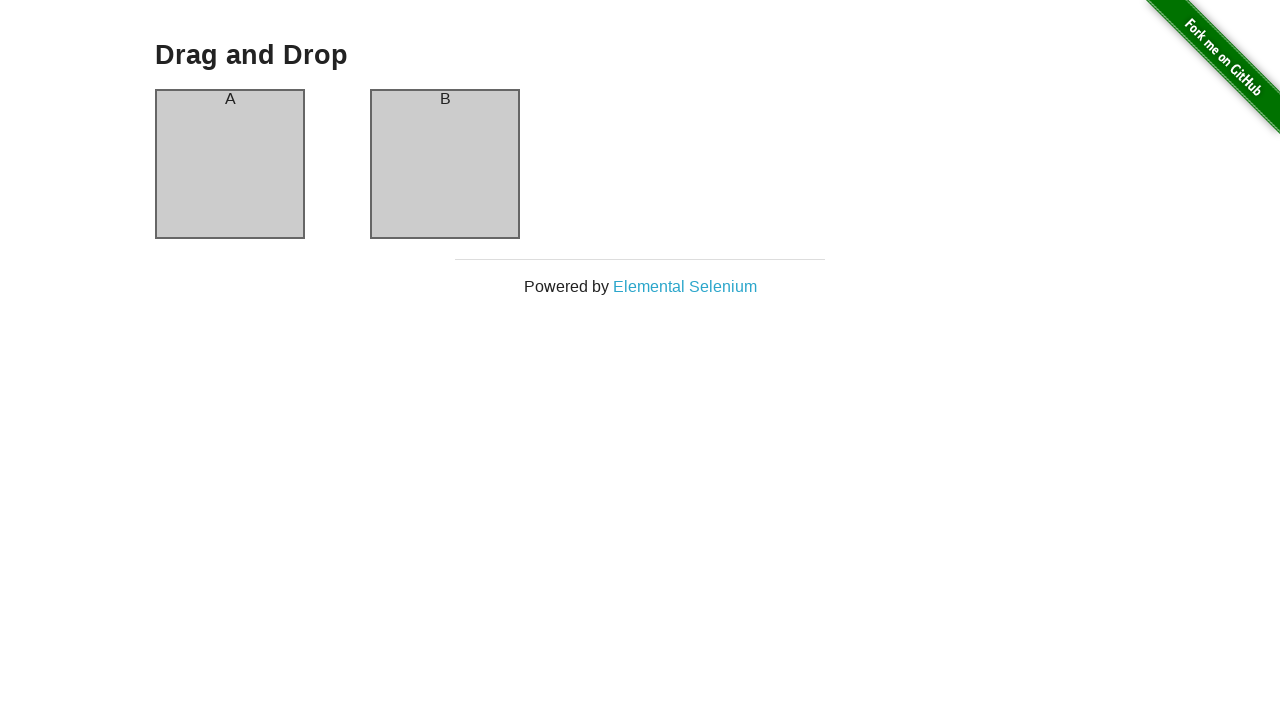

Dragged column A to column B position at (445, 164)
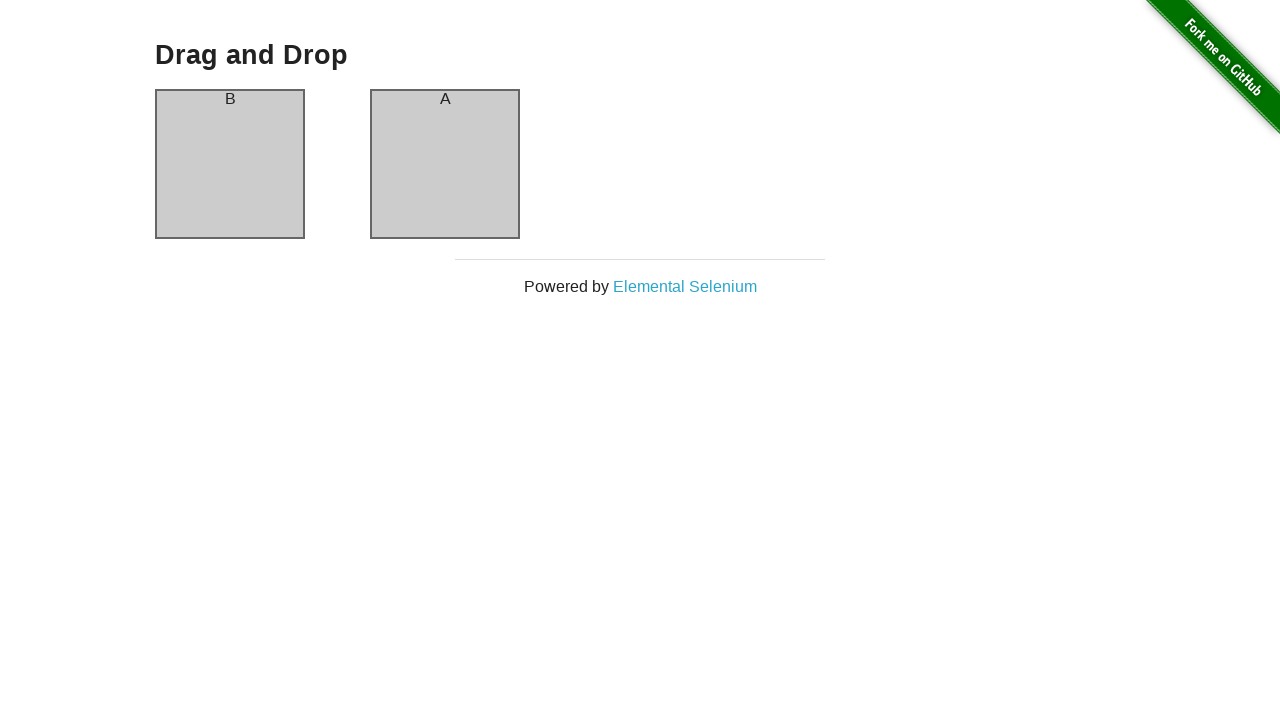

Retrieved text from column B header
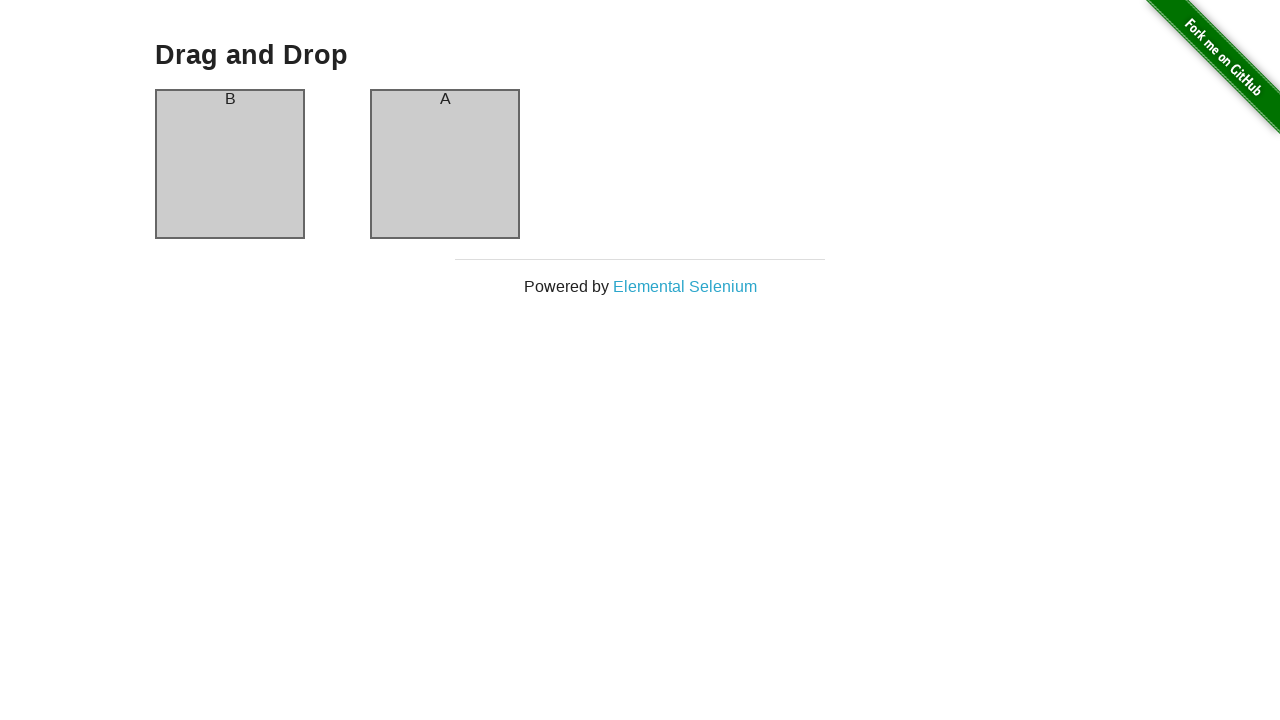

Verified that column B header contains 'A'
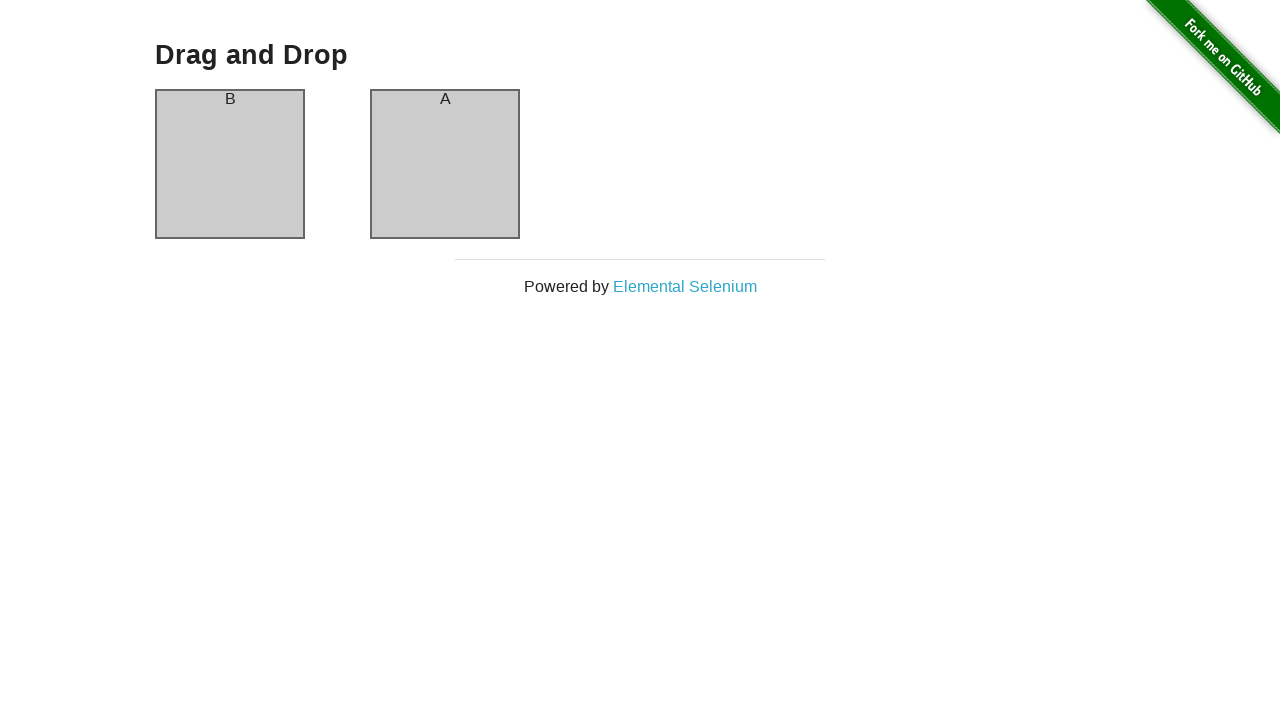

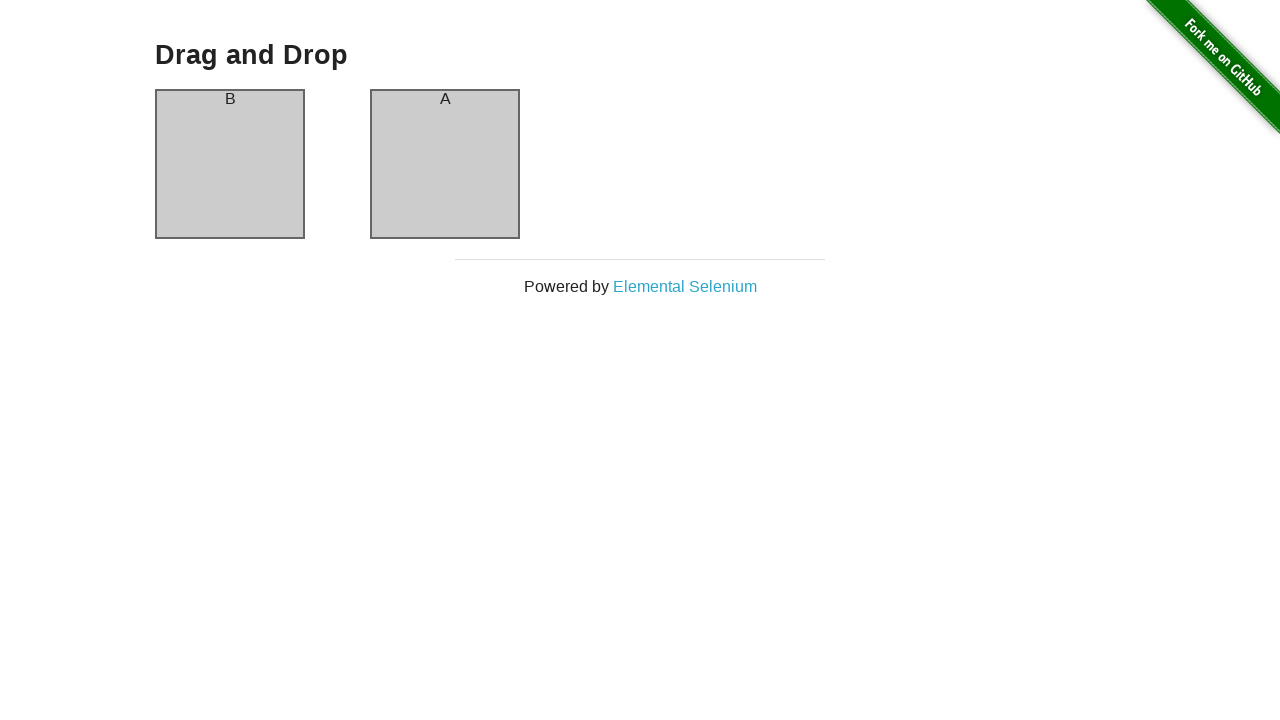